Tests the American Airlines homepage by clicking on the date picker calendar trigger button to open the calendar widget

Starting URL: https://www.aa.com/homePage.do?locale=en_US

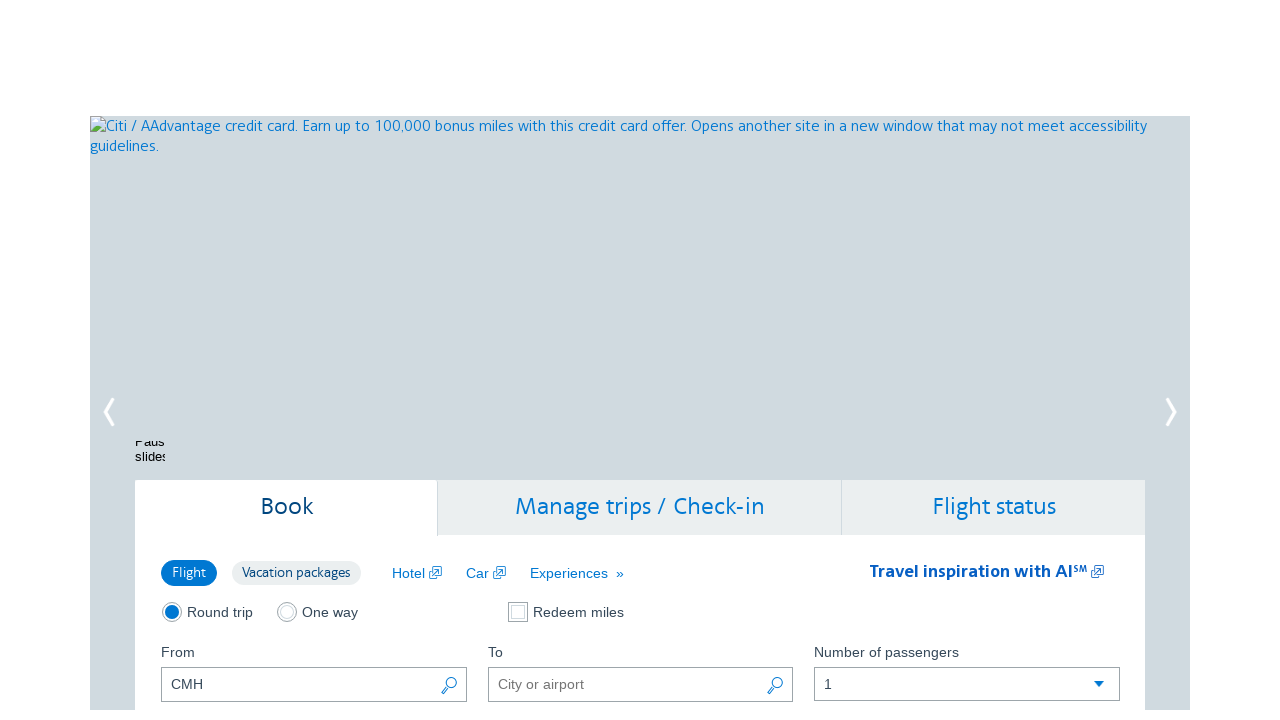

Navigated to American Airlines homepage
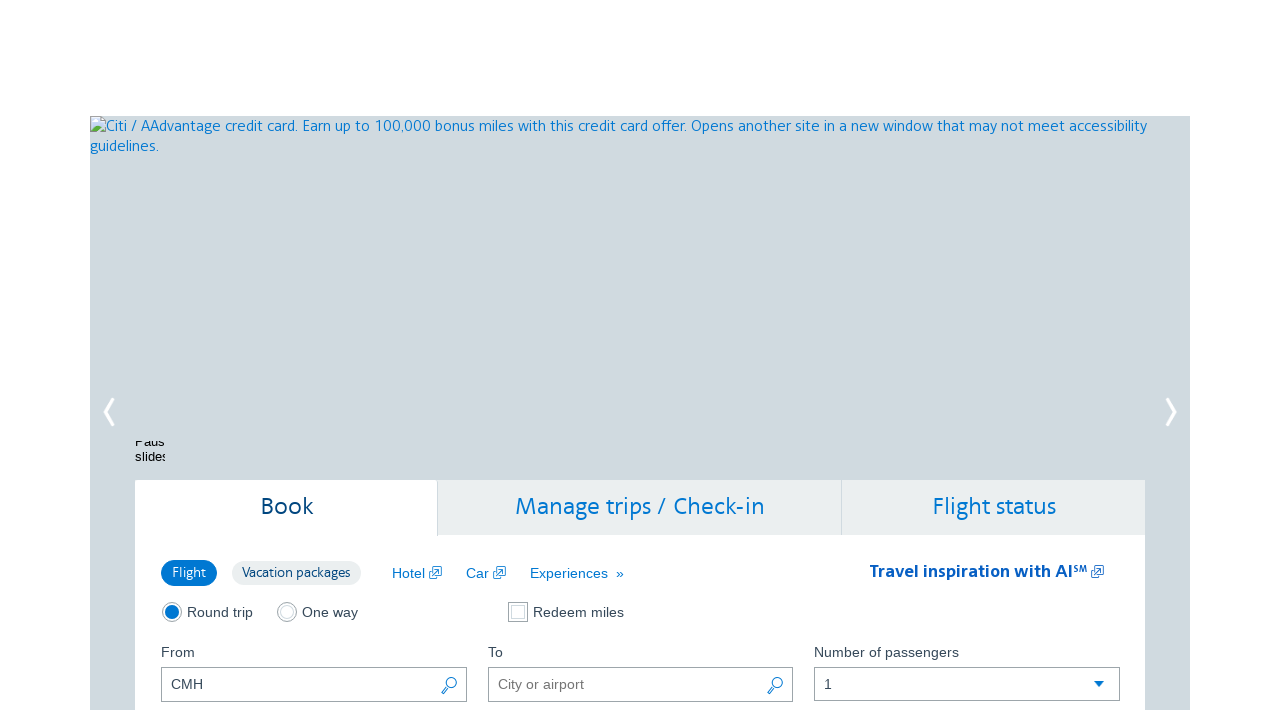

Clicked on the date picker calendar trigger button to open the calendar widget at (450, 360) on (//button[@class='ui-datepicker-trigger'])[1]
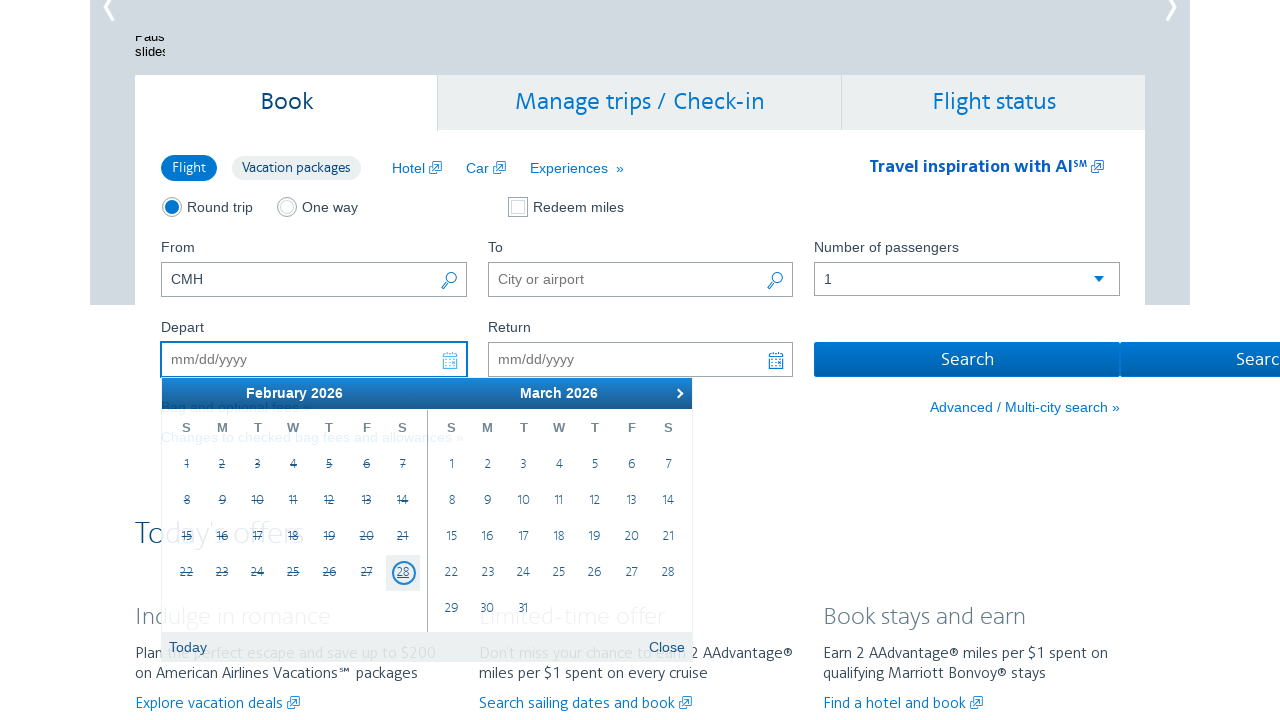

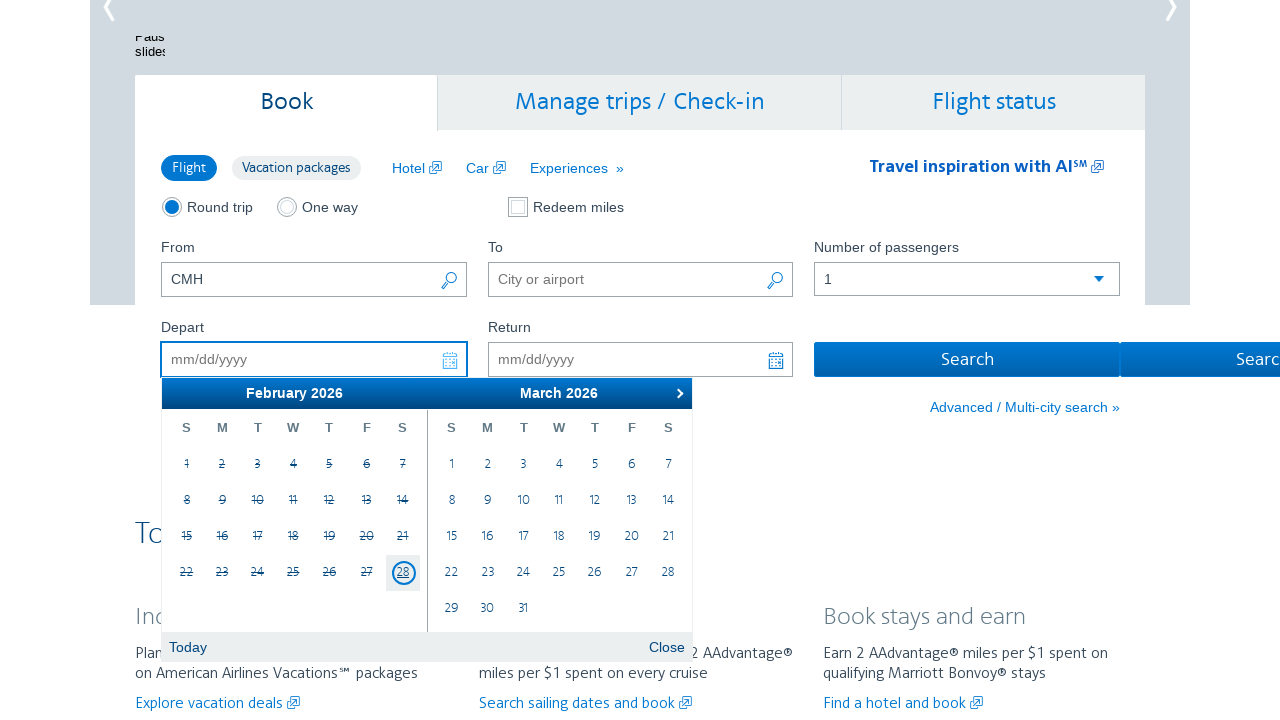